Tests navigation from the Restful Booker homepage by clicking on the Ministry of Testing image link.

Starting URL: http://restful-booker.herokuapp.com/

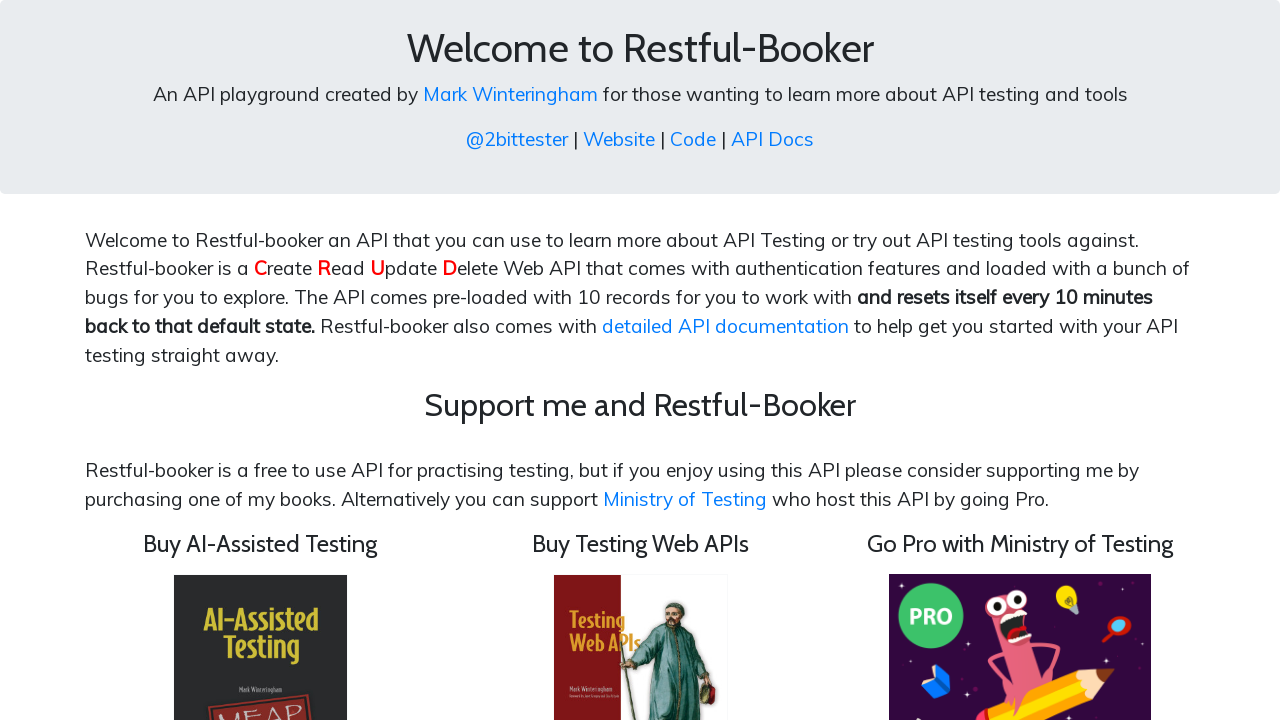

Navigated to Restful Booker homepage
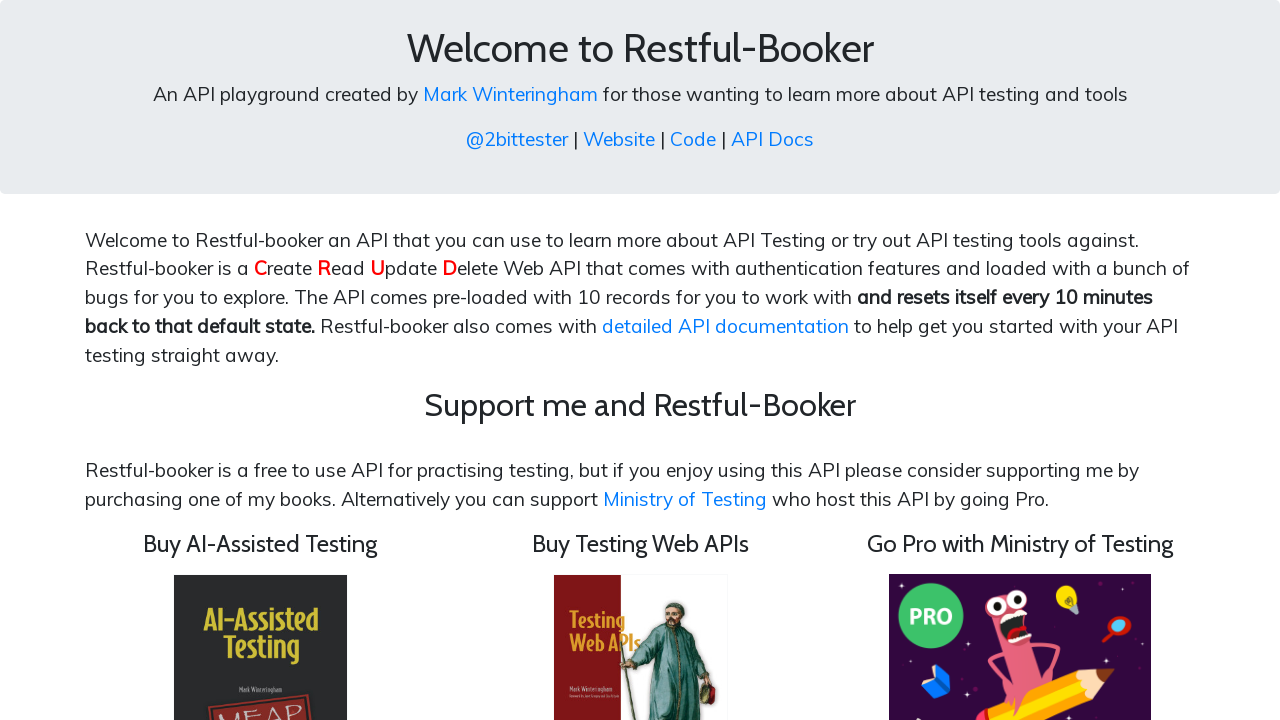

Clicked on the Ministry of Testing image link at (1020, 589) on img[src='/images/motpro.png']
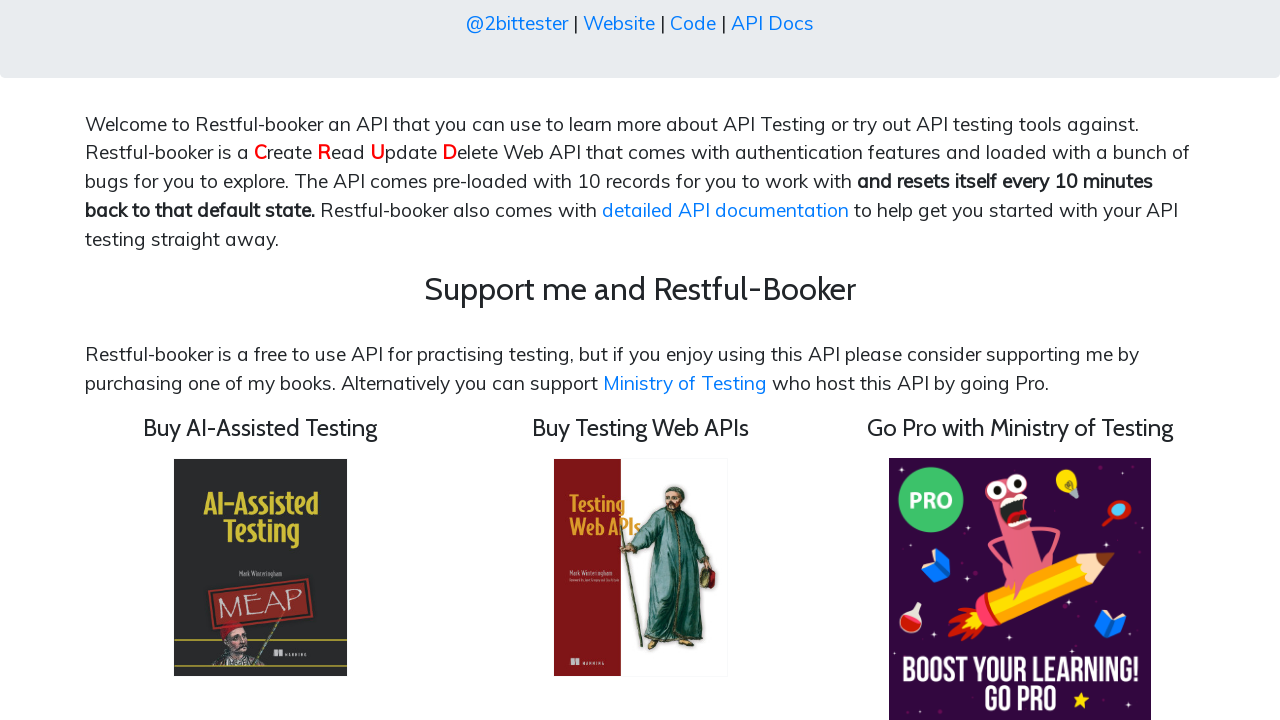

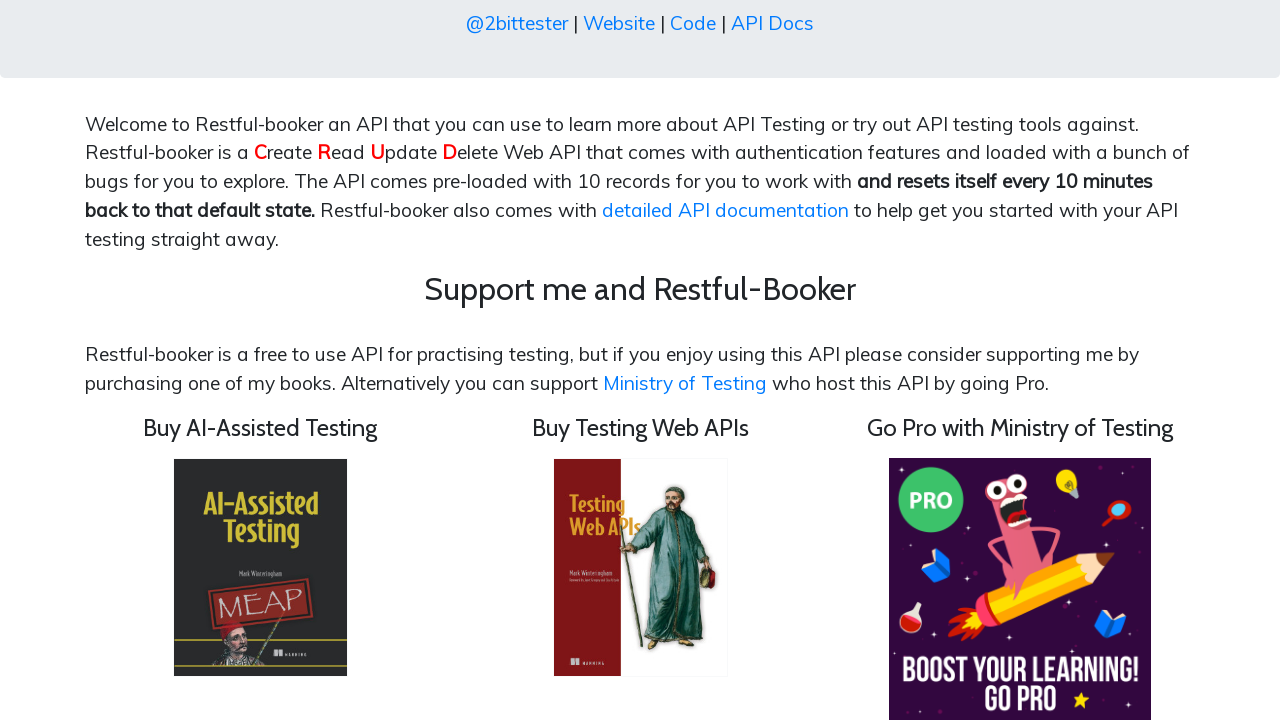